Navigates to JD.com (a Chinese e-commerce website) and waits for the page to load to verify it renders correctly.

Starting URL: https://www.jd.com/

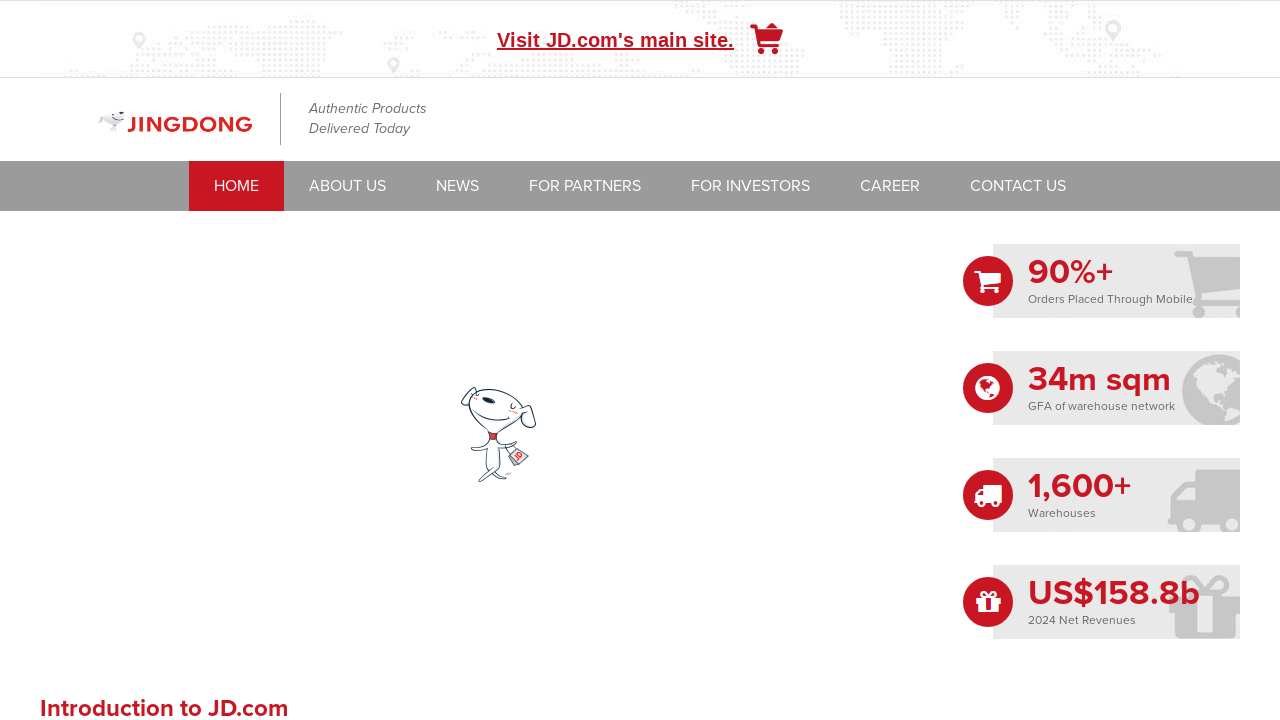

Waited for page to reach networkidle state
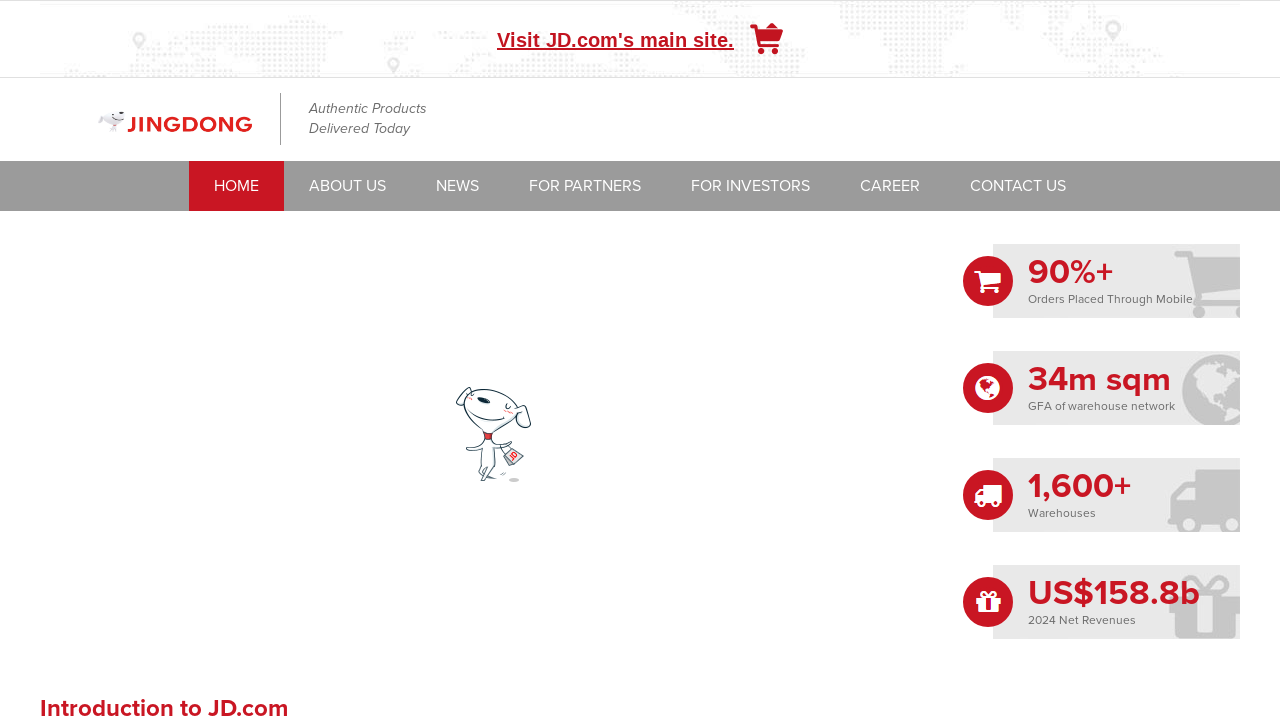

Verified body element is present on JD.com homepage
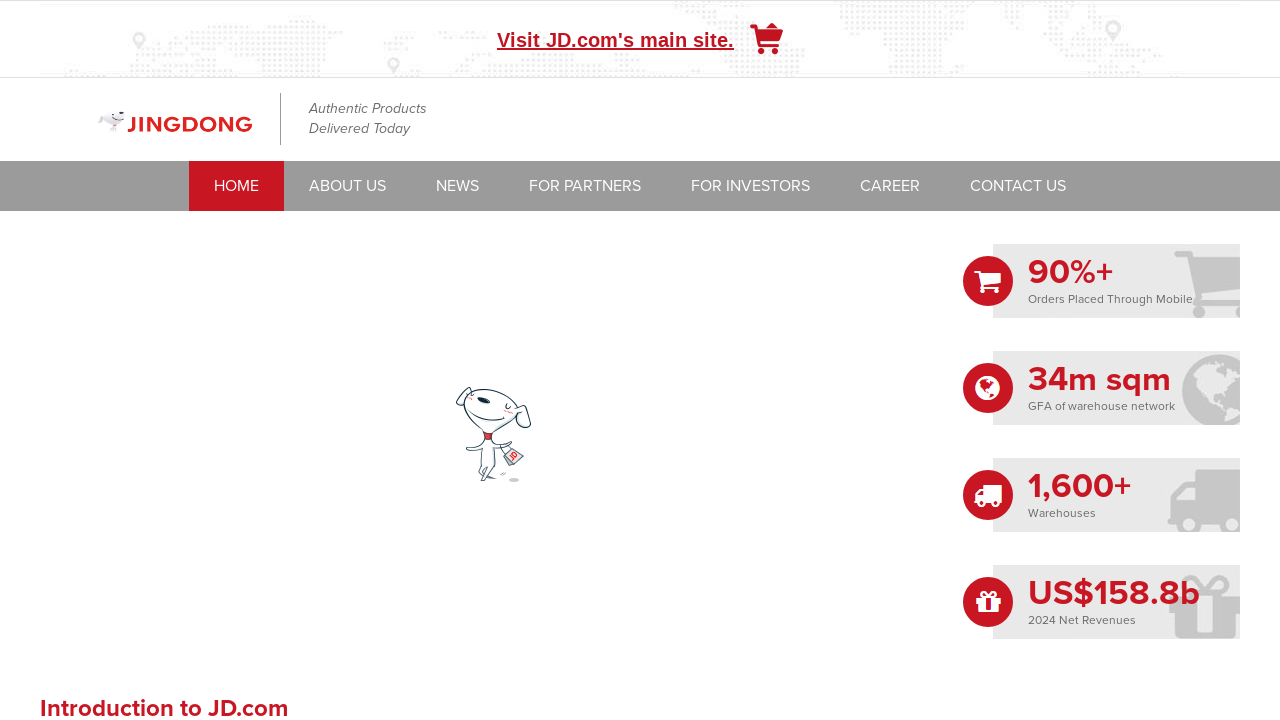

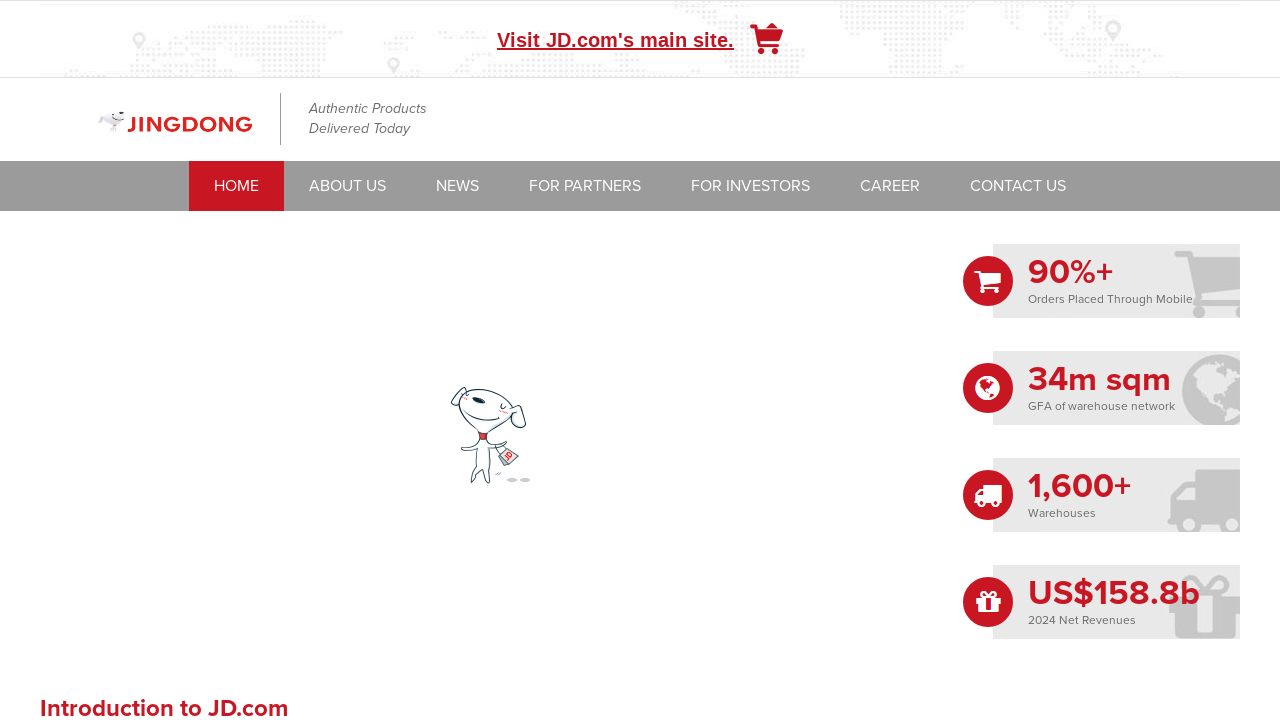